Tests popup window handling by clicking a link that opens a new popup window, then switches to the new window and verifies its title.

Starting URL: http://omayo.blogspot.com/

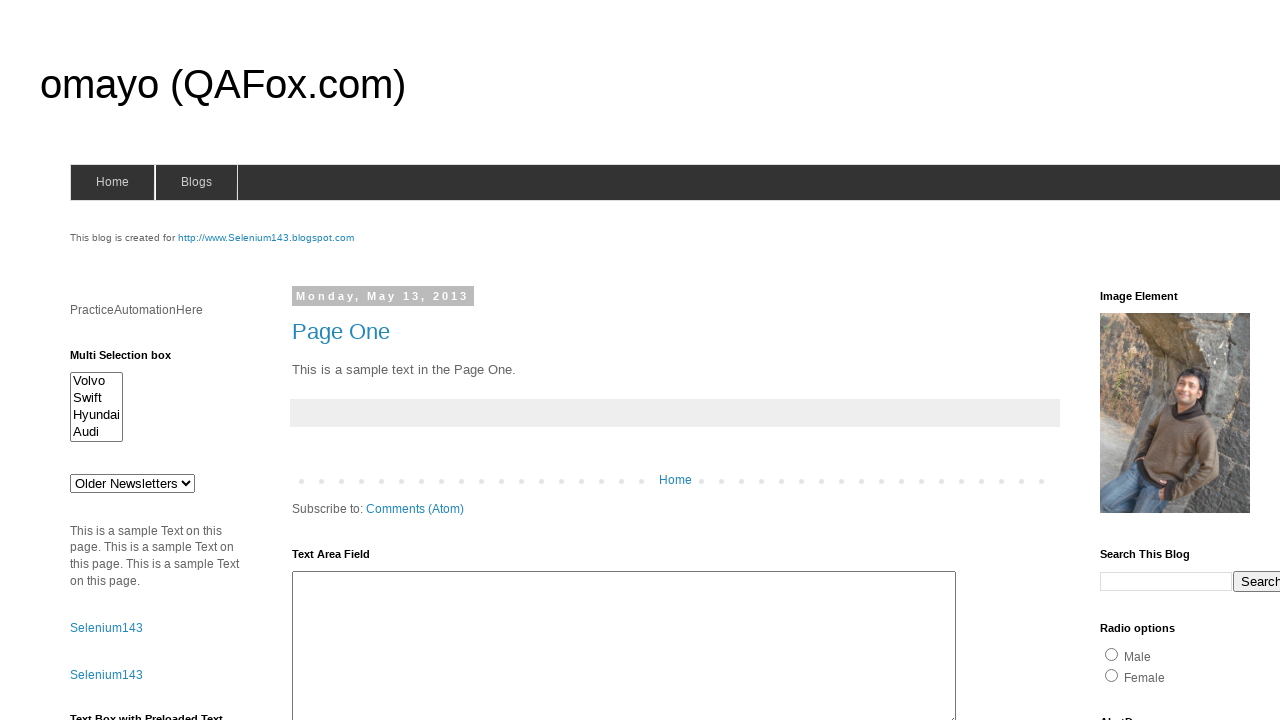

Clicked 'Open a popup window' link at (132, 360) on text=Open a popup window
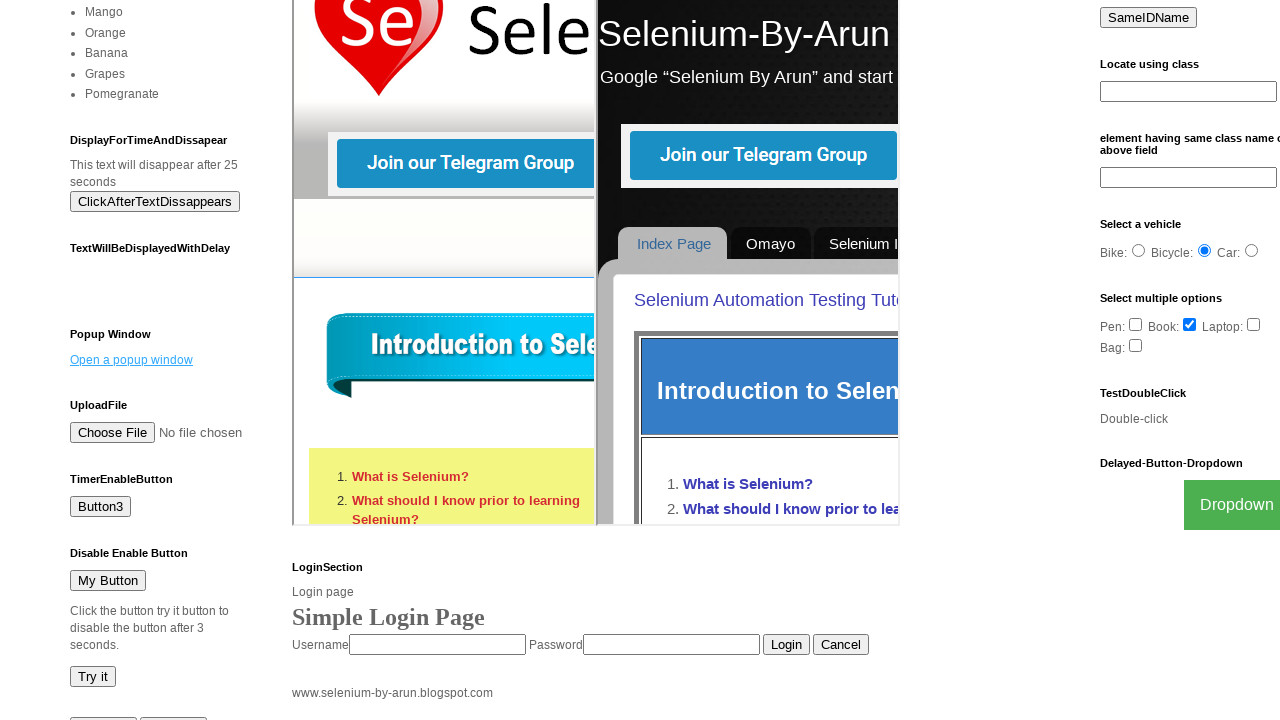

Popup window opened and captured
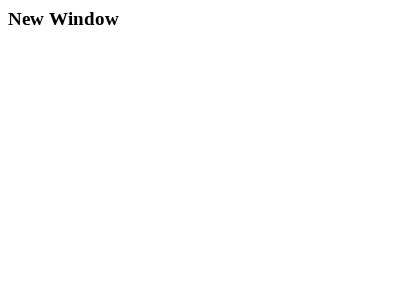

Popup page loaded completely
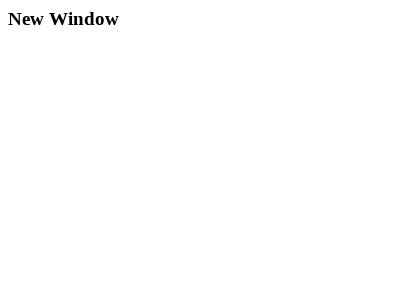

Brought popup window to front focus
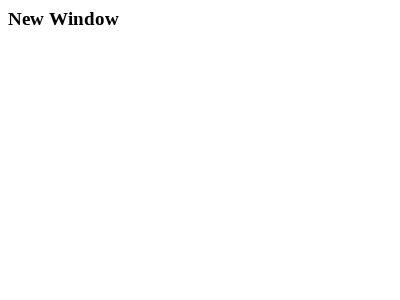

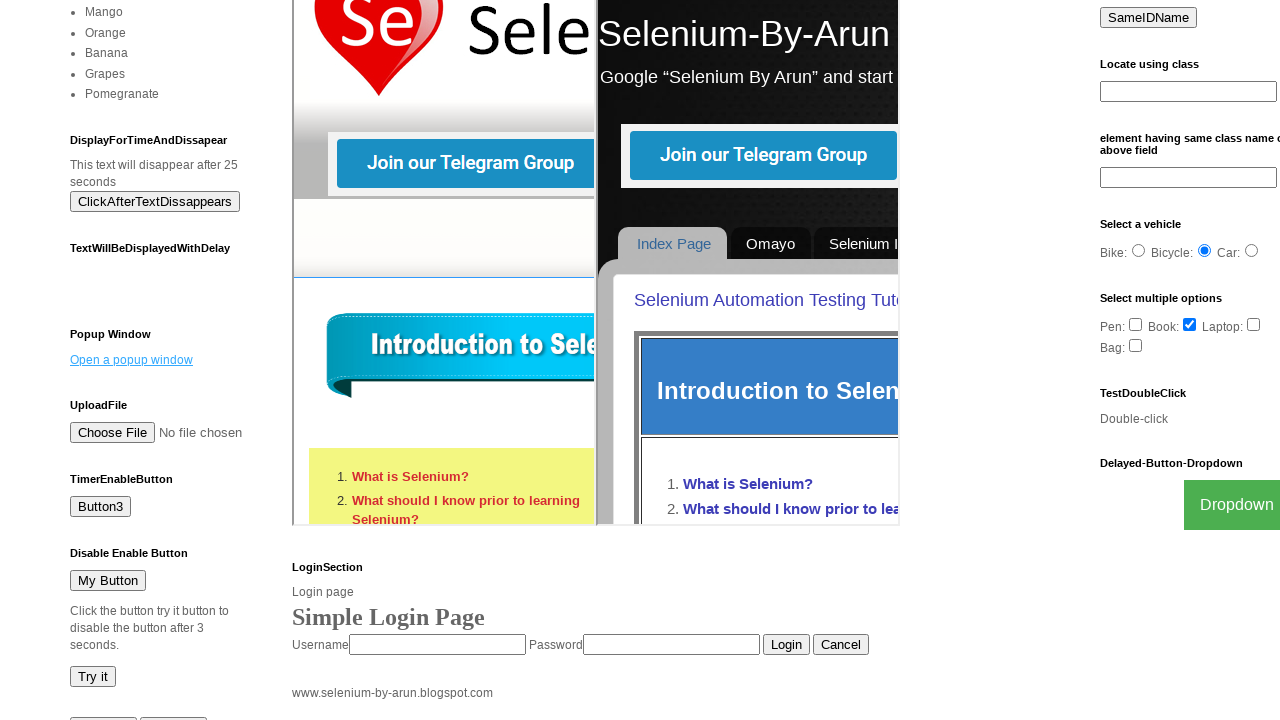